Tests single select dropdown by selecting "Female" from the gender dropdown and verifying the selection was made correctly

Starting URL: https://skpatro.github.io/demo/signup/

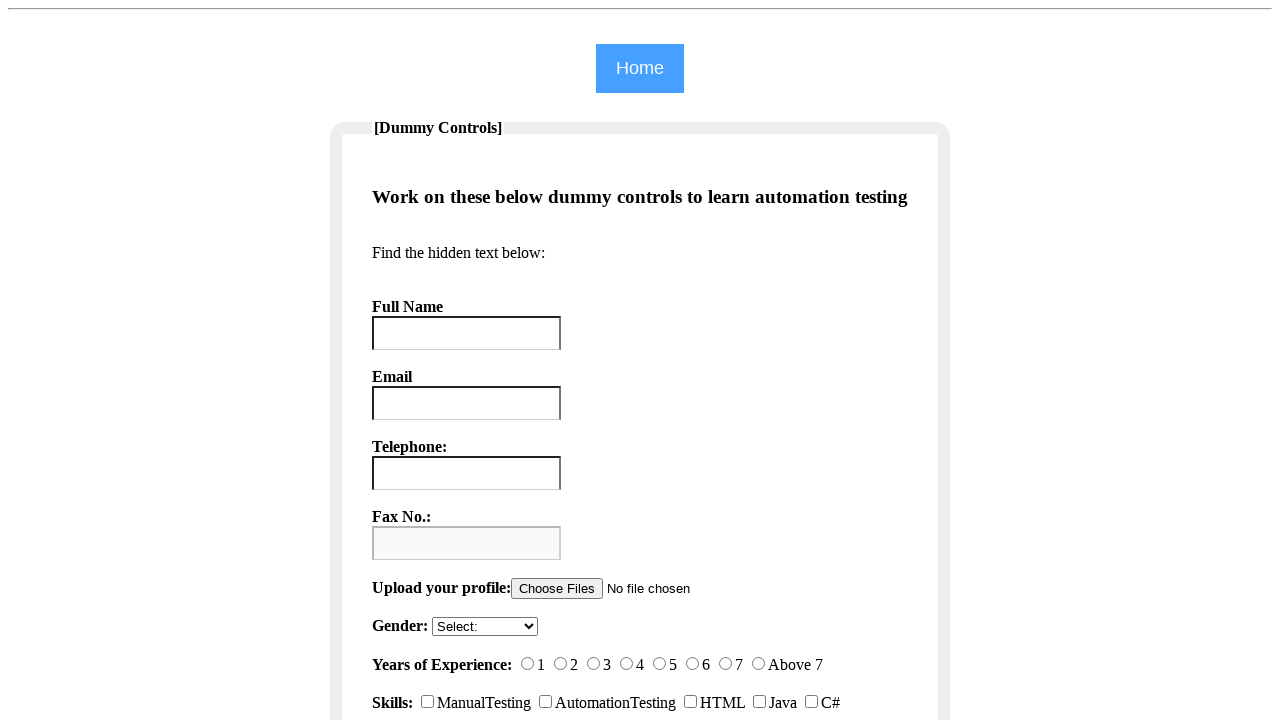

Scrolled to Gender section
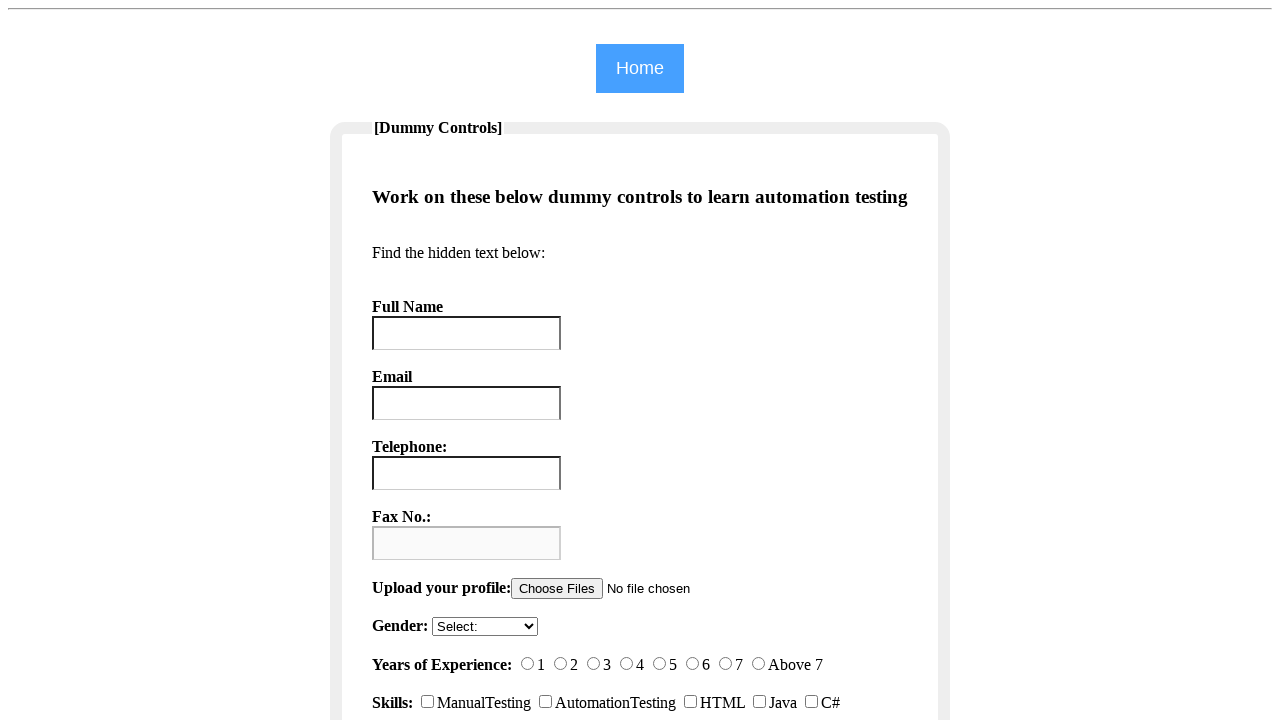

Selected 'Female' from gender dropdown on select[name='sgender']
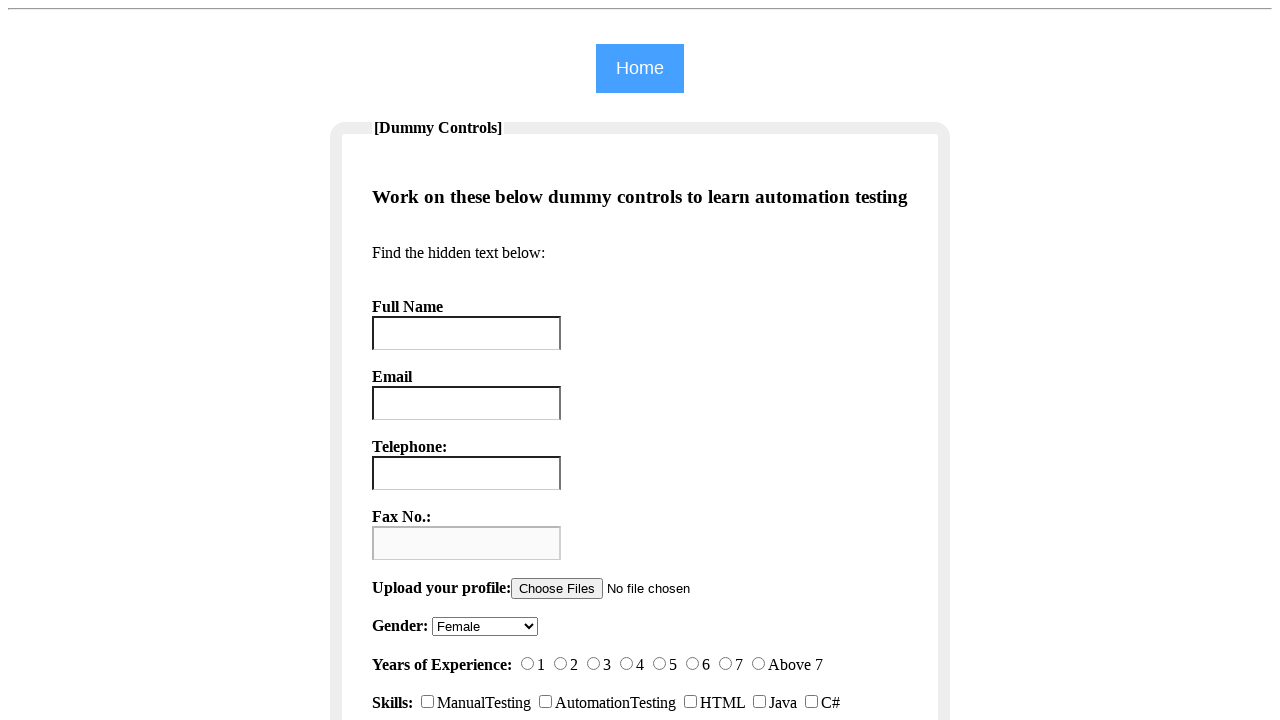

Retrieved selected gender option text
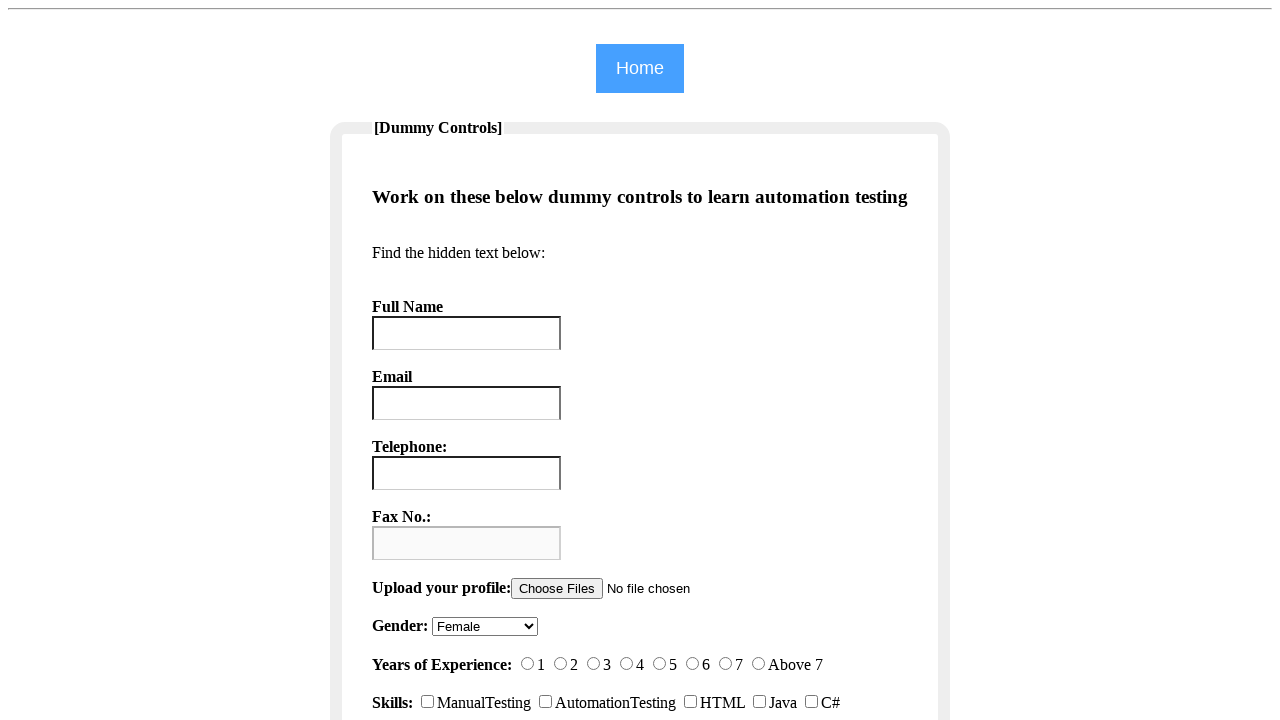

Verified that 'Female' was correctly selected in gender dropdown
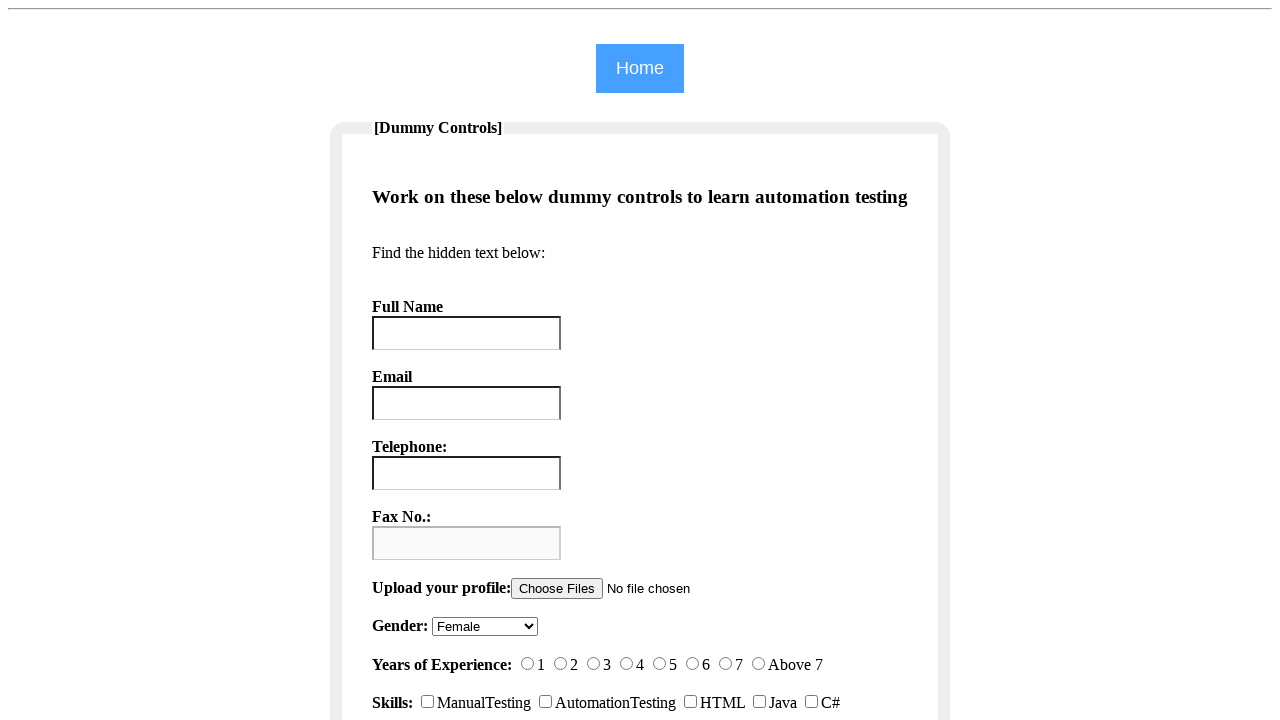

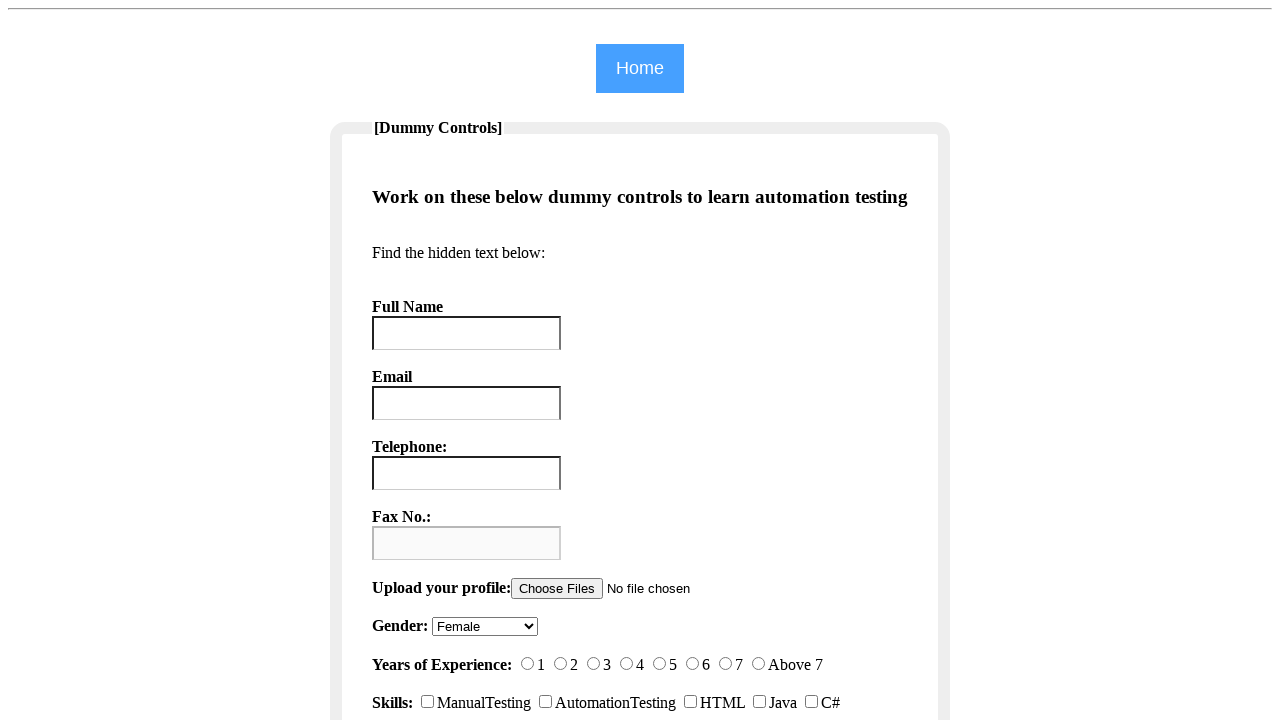